Tests iframe switching functionality by navigating between multiple iframes and interacting with an alert dialog

Starting URL: https://omayo.blogspot.com/

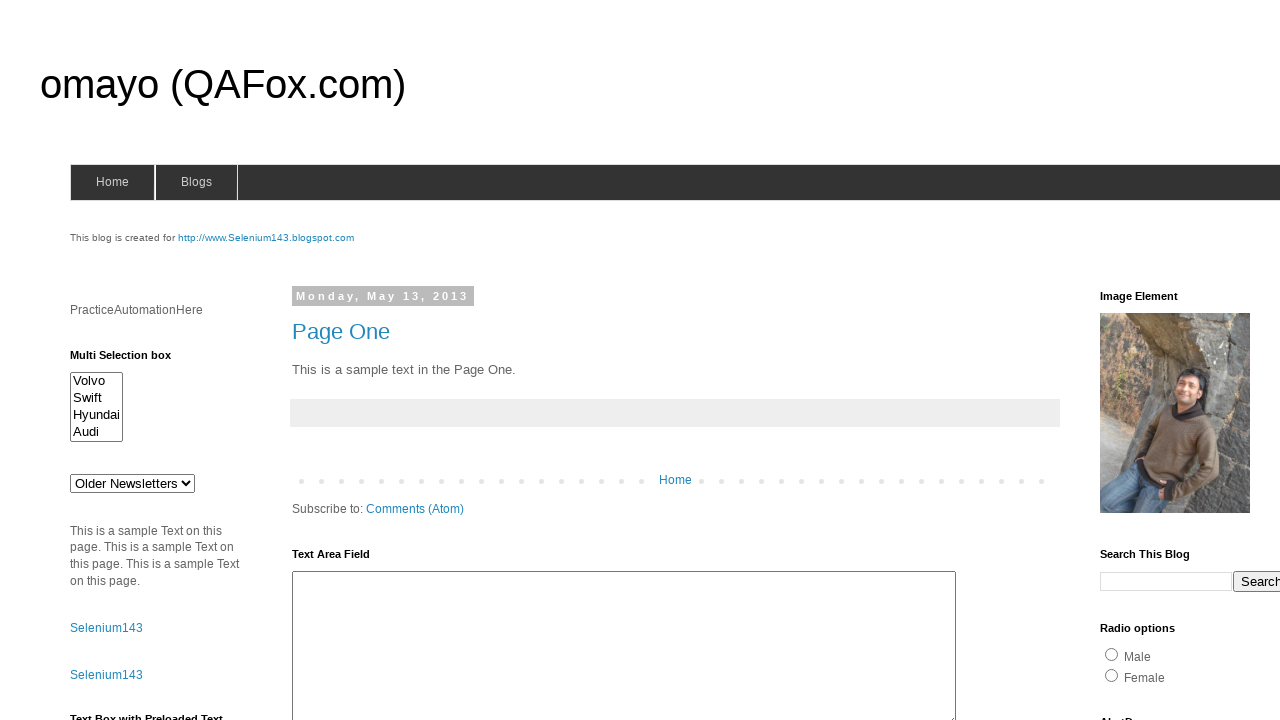

Located first iframe with name 'iframe1'
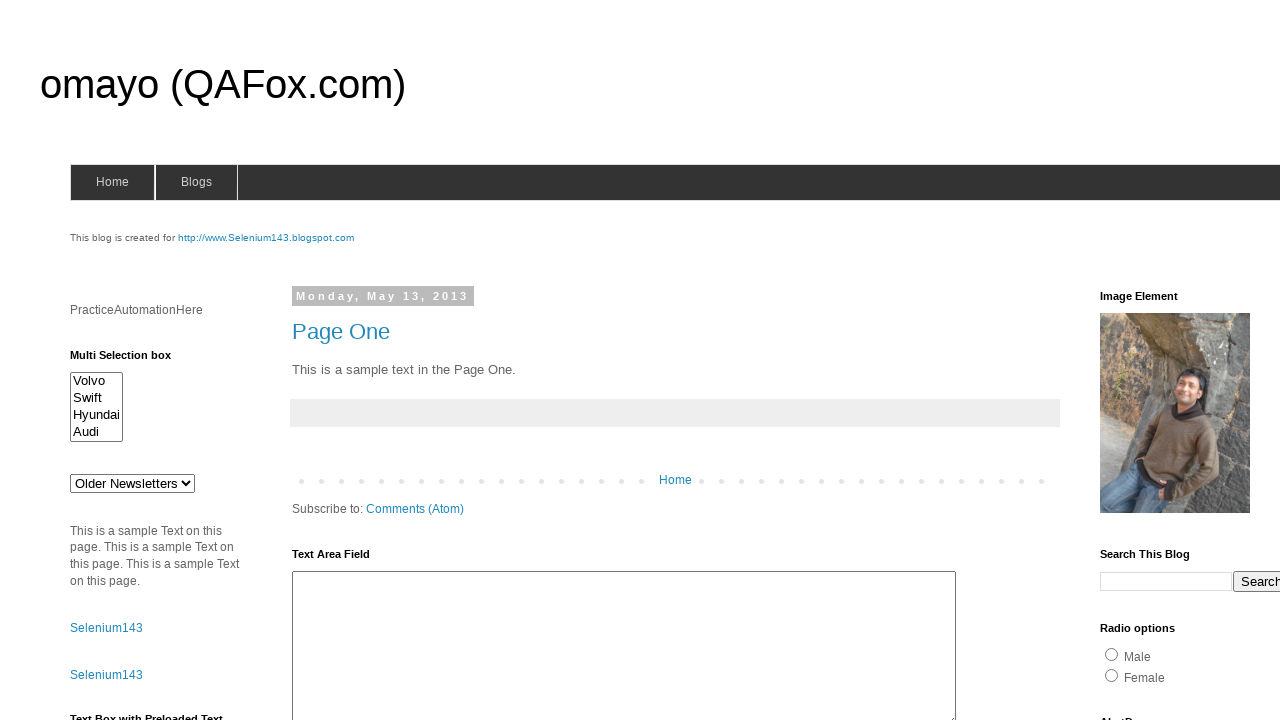

Located second iframe with name 'iframe2'
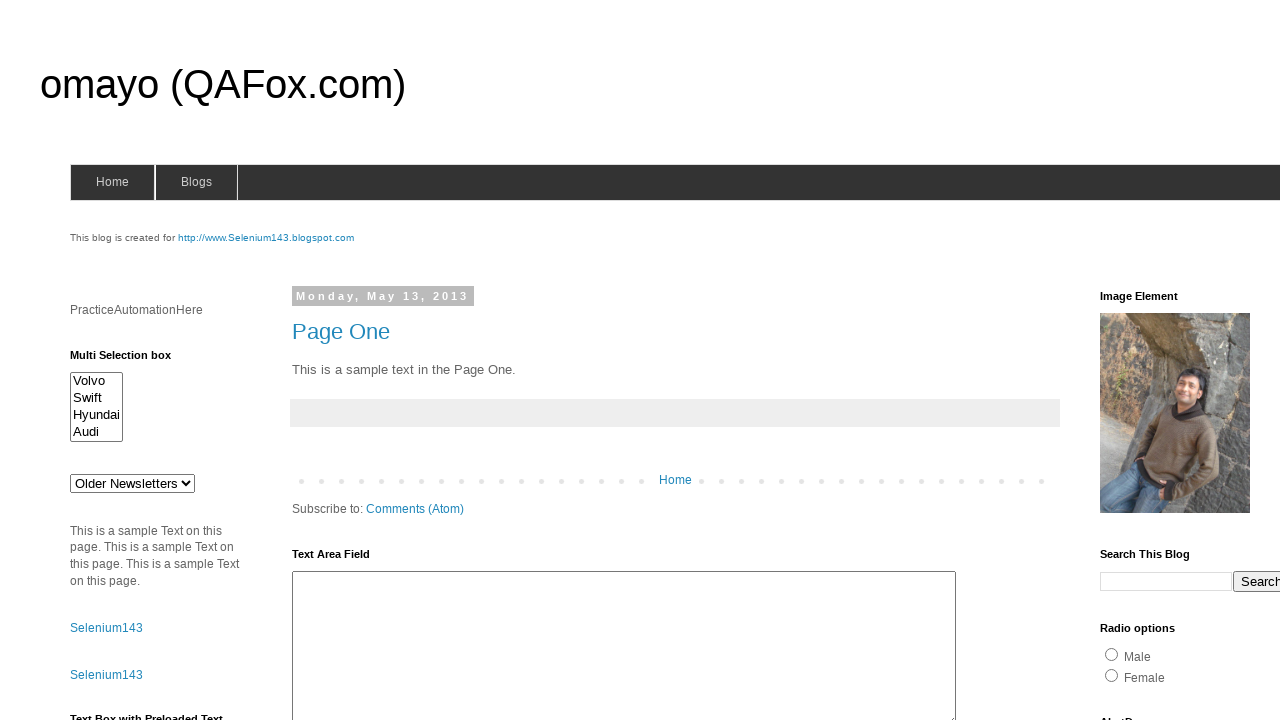

Clicked alert button with id 'alert2' in main content at (155, 360) on input#alert2
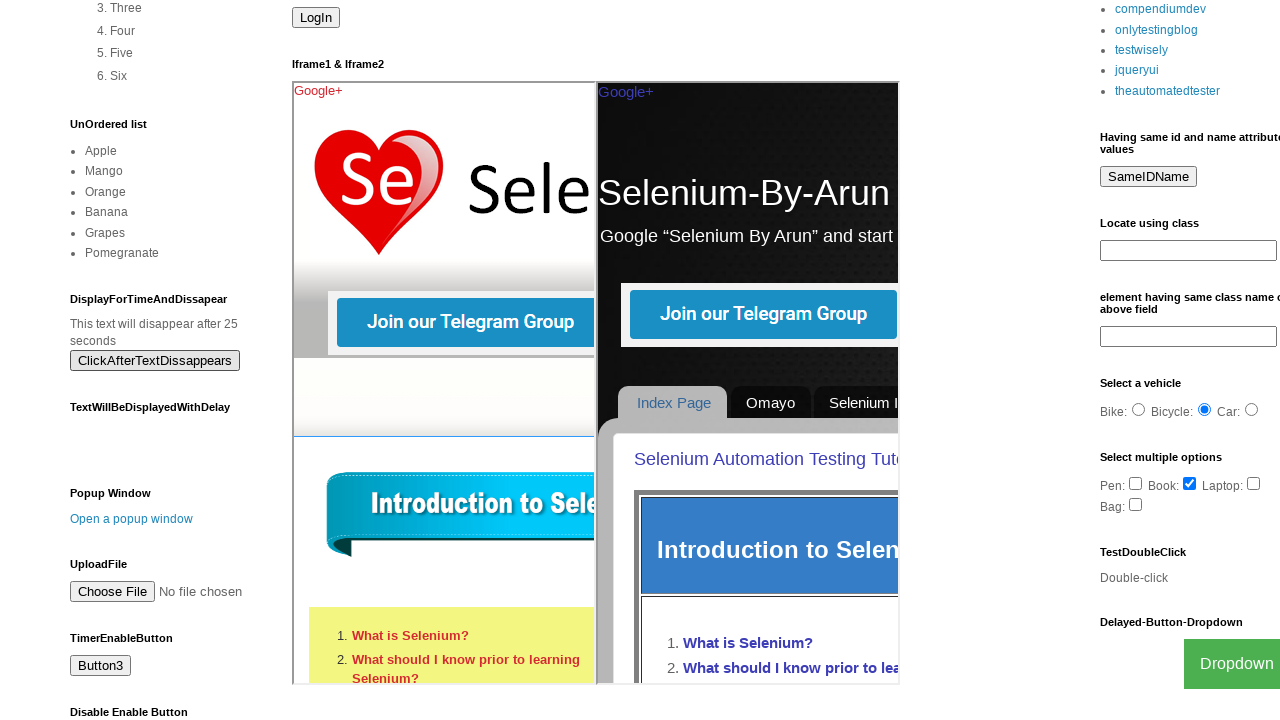

Set up dialog handler to accept alert dialogs
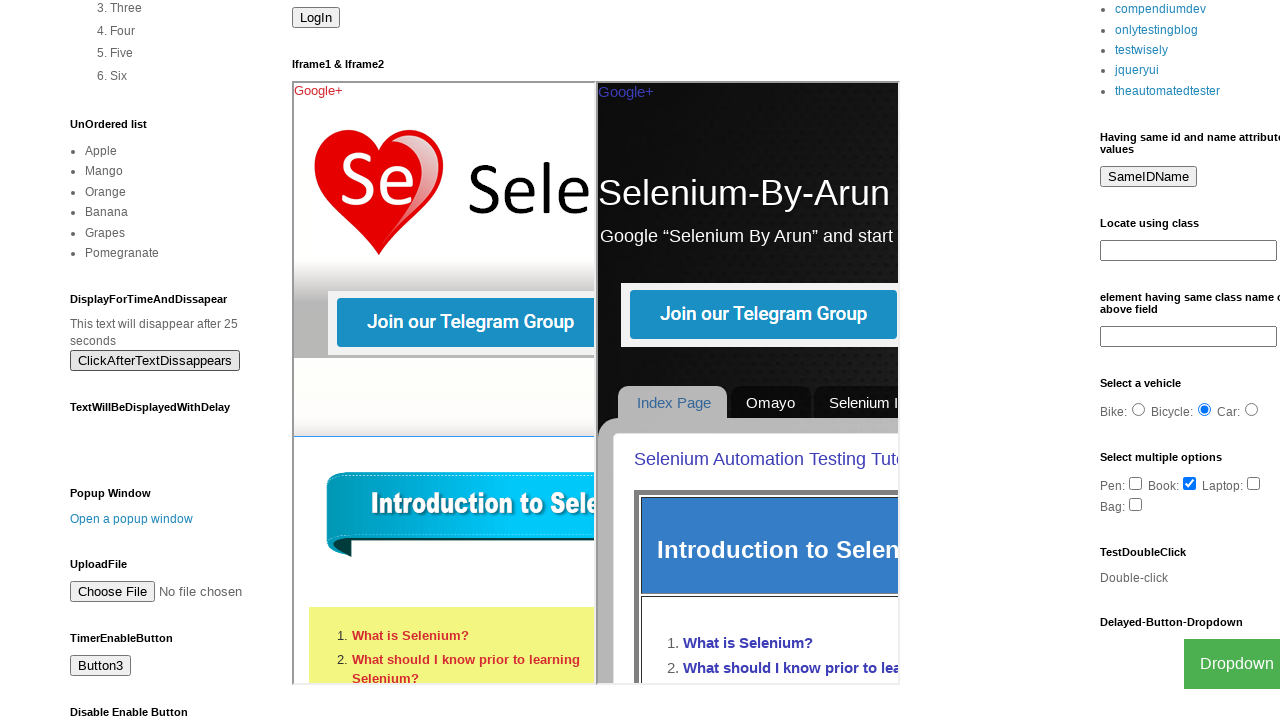

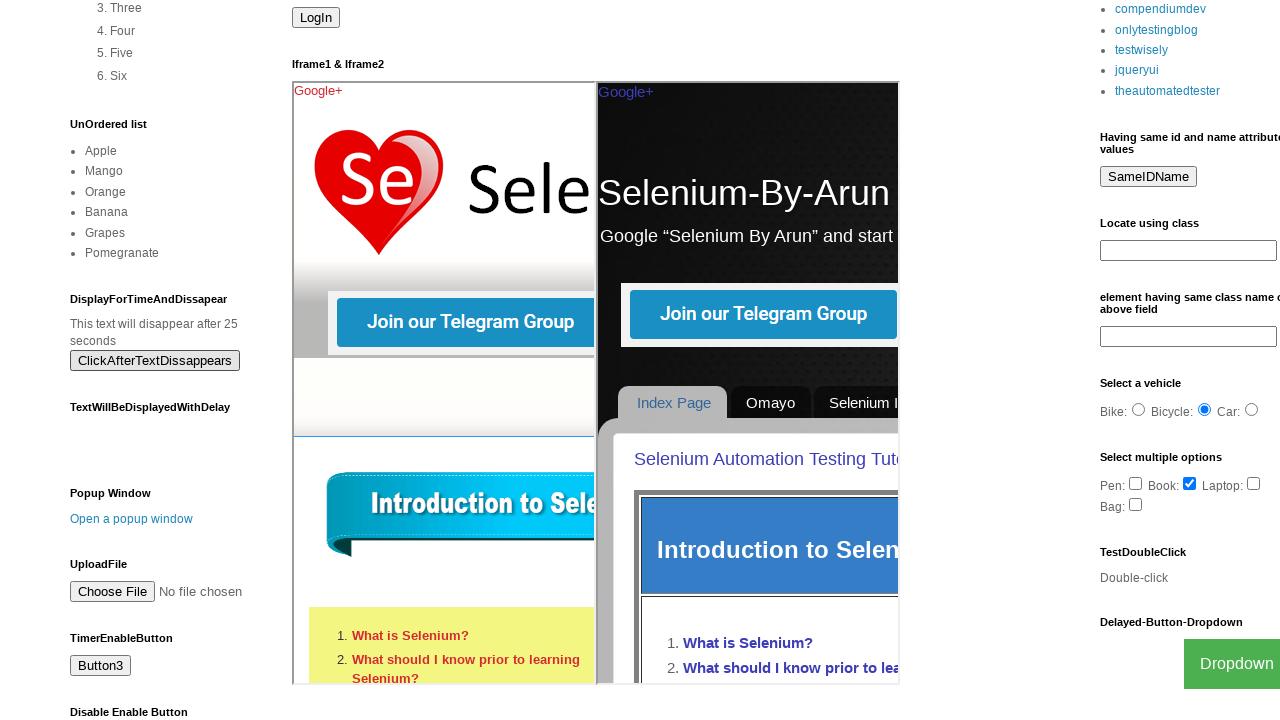